Completes checkout process by filling form fields and submitting payment details.

Starting URL: https://getbootstrap.com/docs/4.0/examples/checkout/

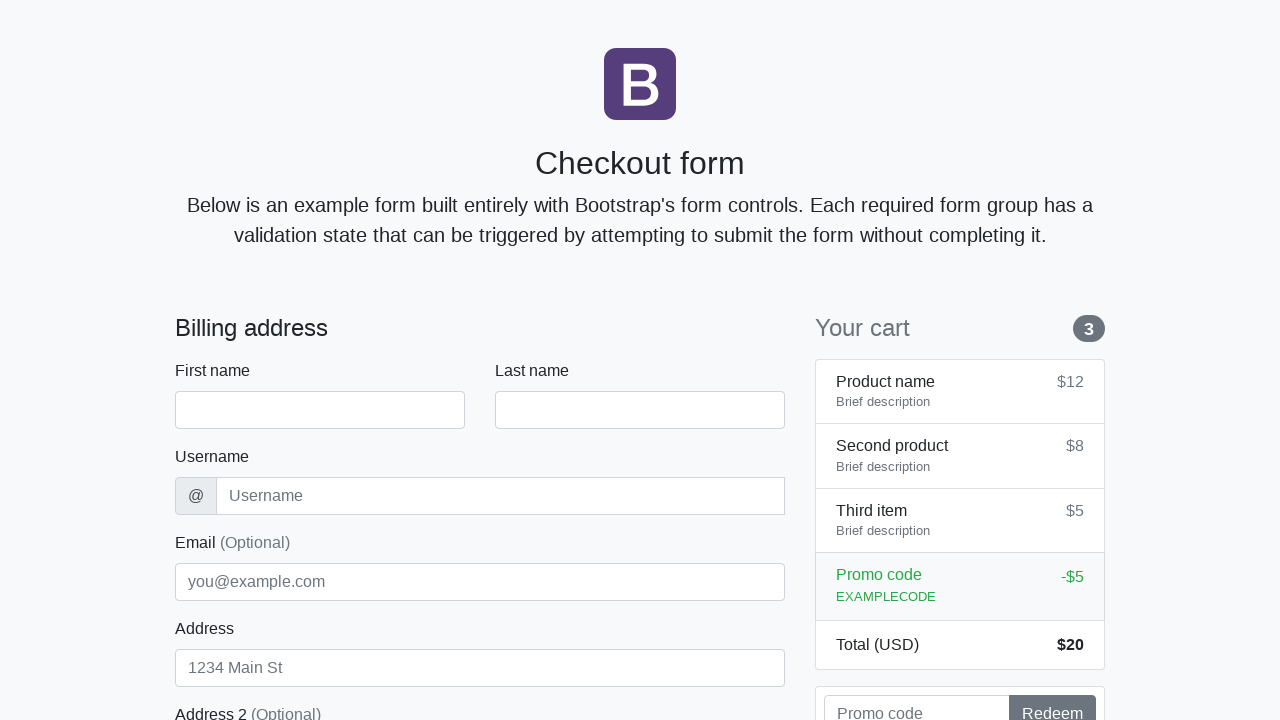

Waited for checkout form to load
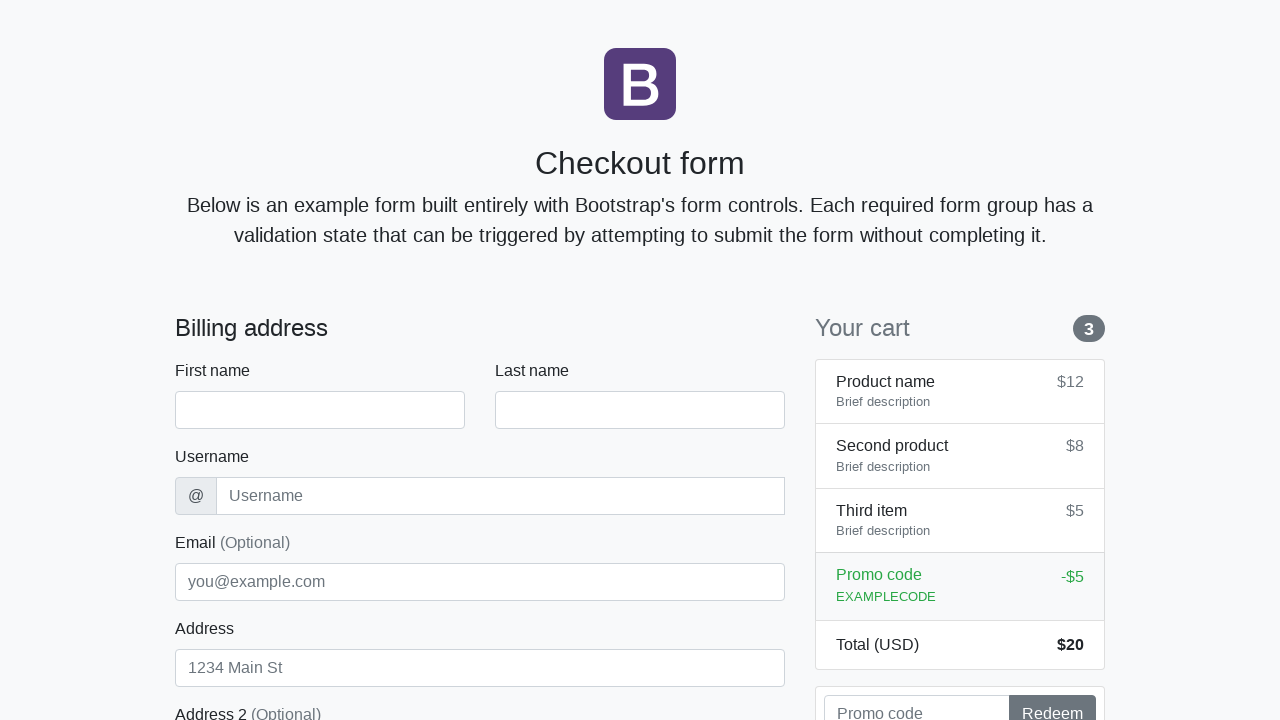

Filled first name field with 'Jennifer' on #firstName
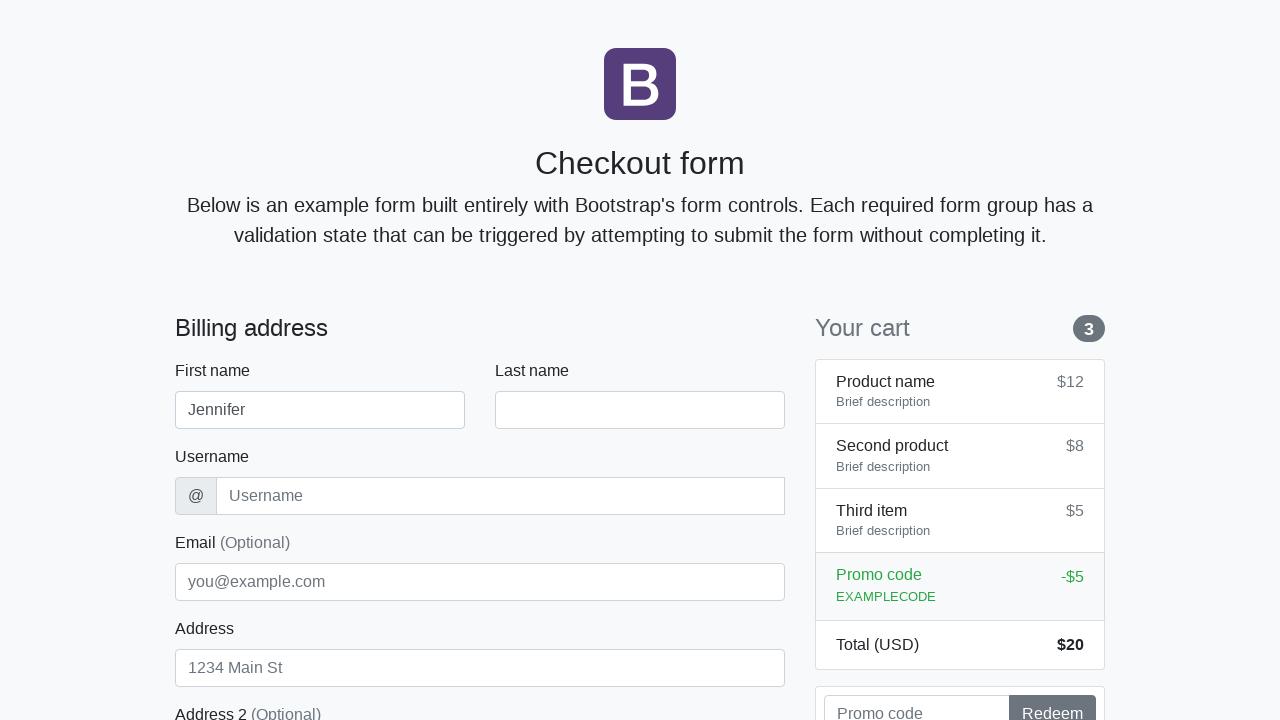

Filled last name field with 'Martinez' on #lastName
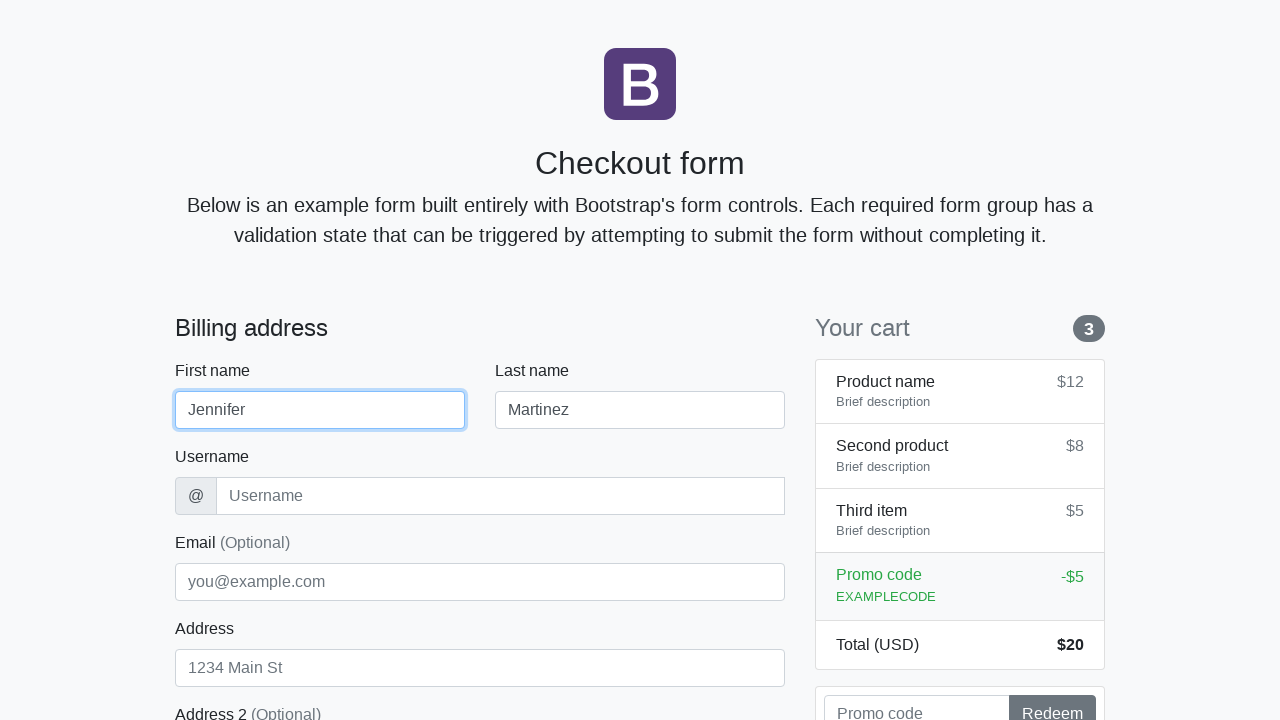

Filled username field with 'jmartinez' on #username
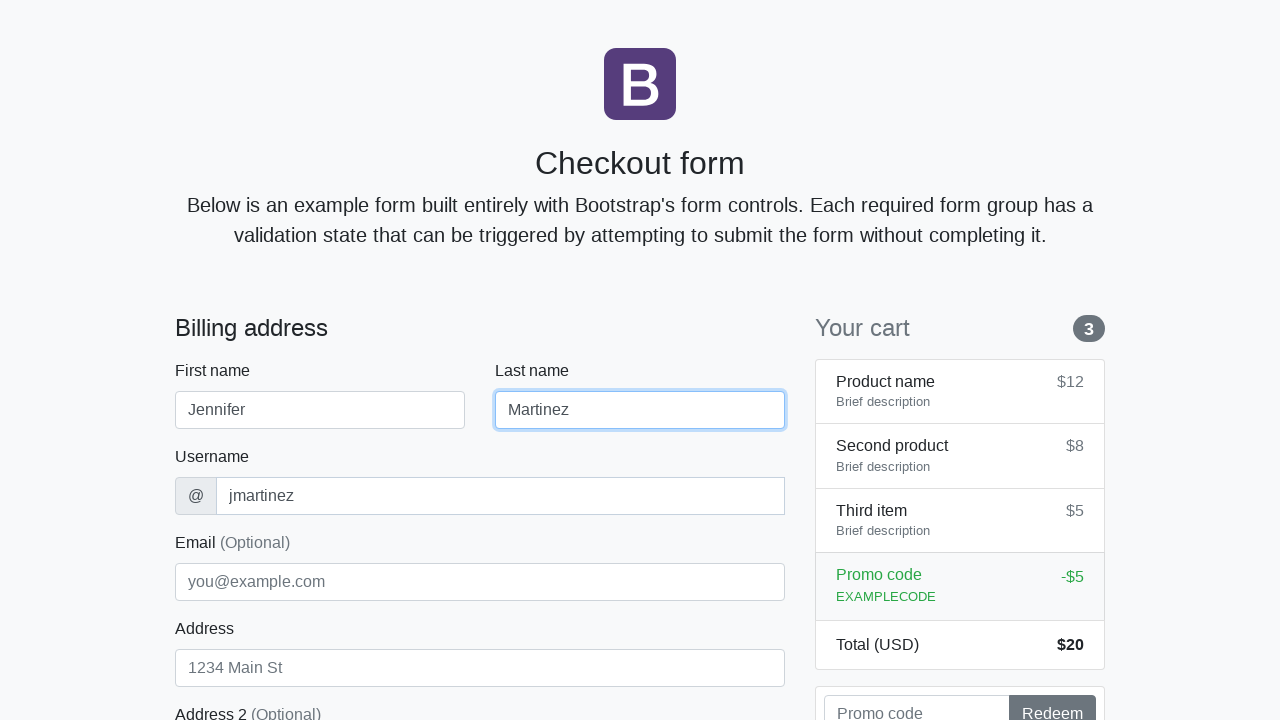

Filled address field with 'Elm Court 987' on #address
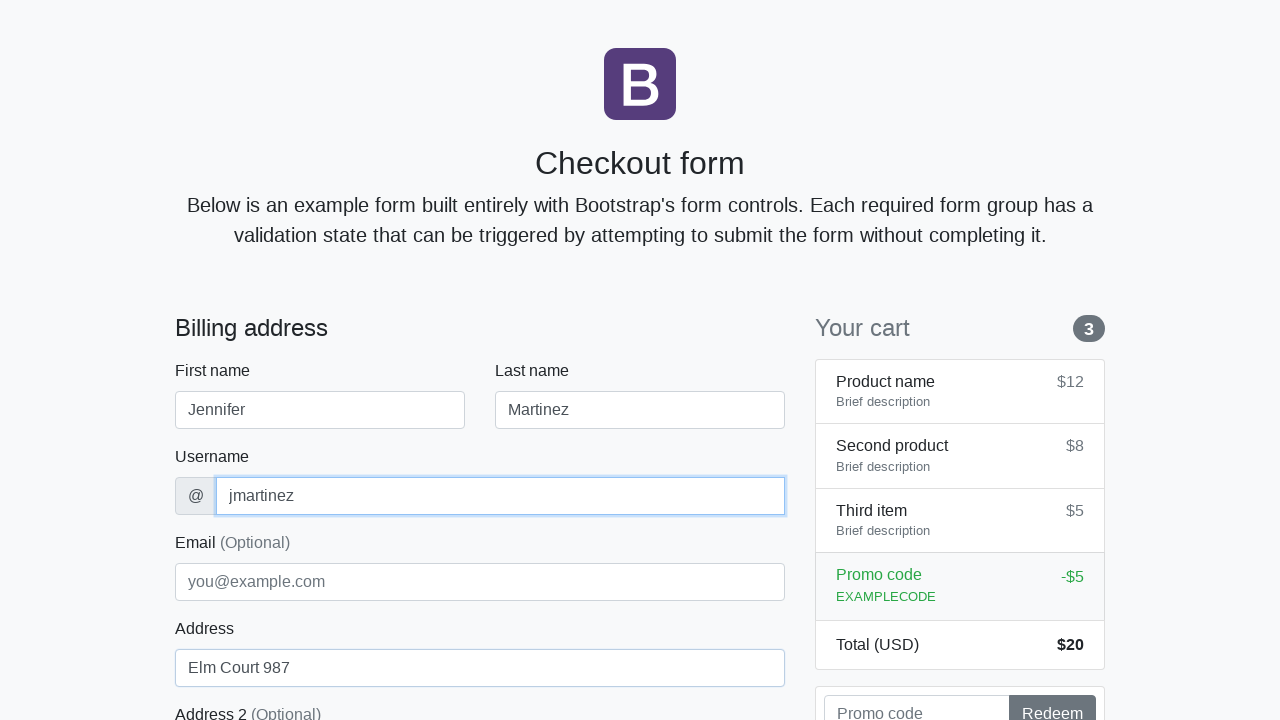

Filled email field with 'jennifer.m@webmail.com' on #email
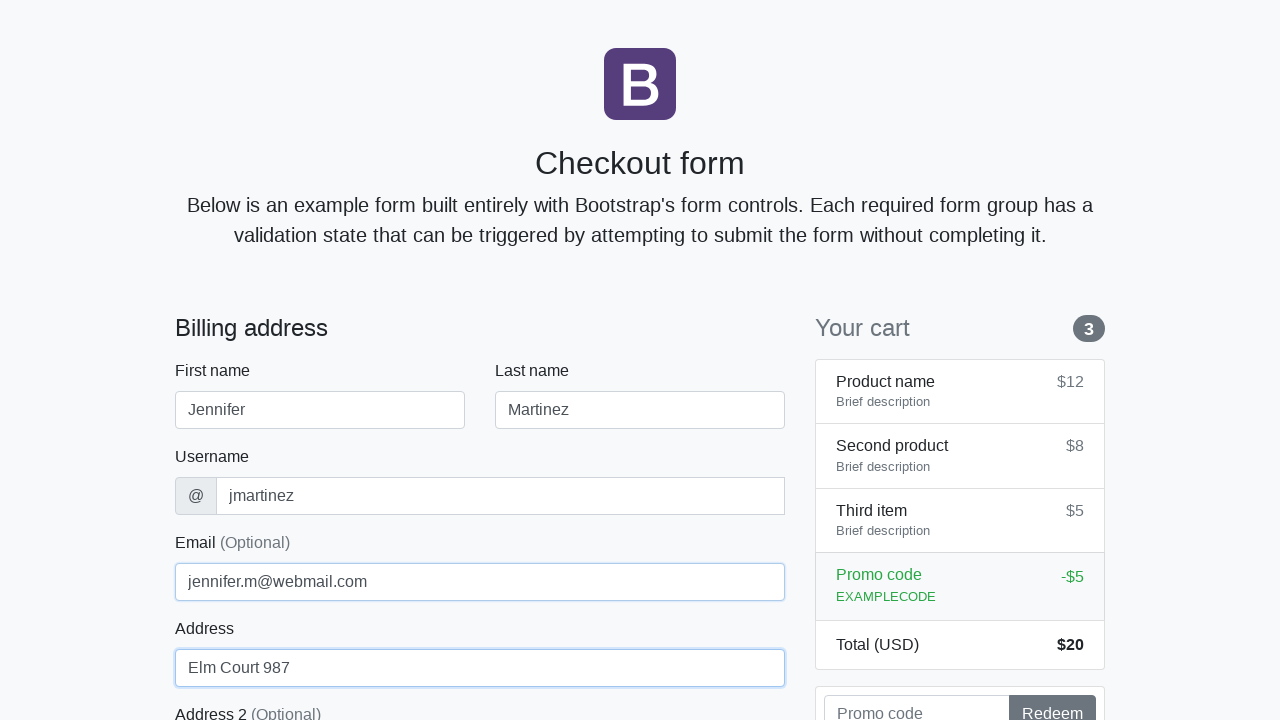

Selected 'United States' for country on #country
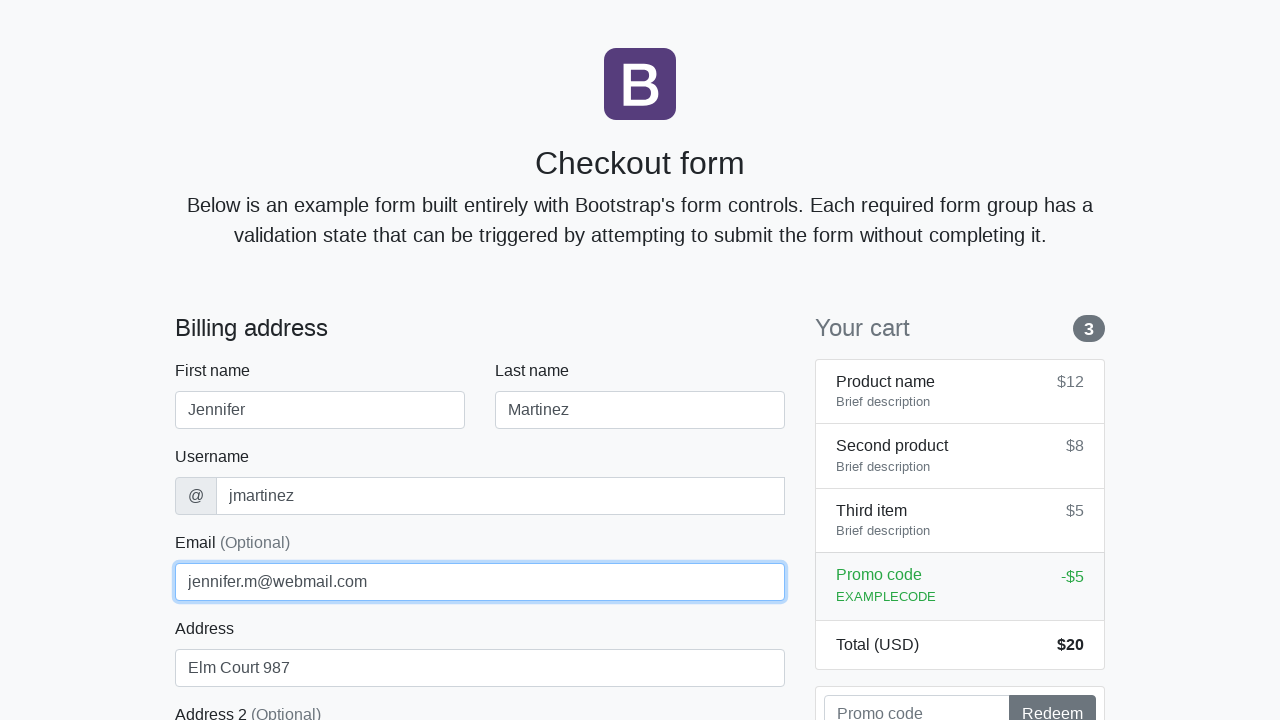

Selected 'California' for state on #state
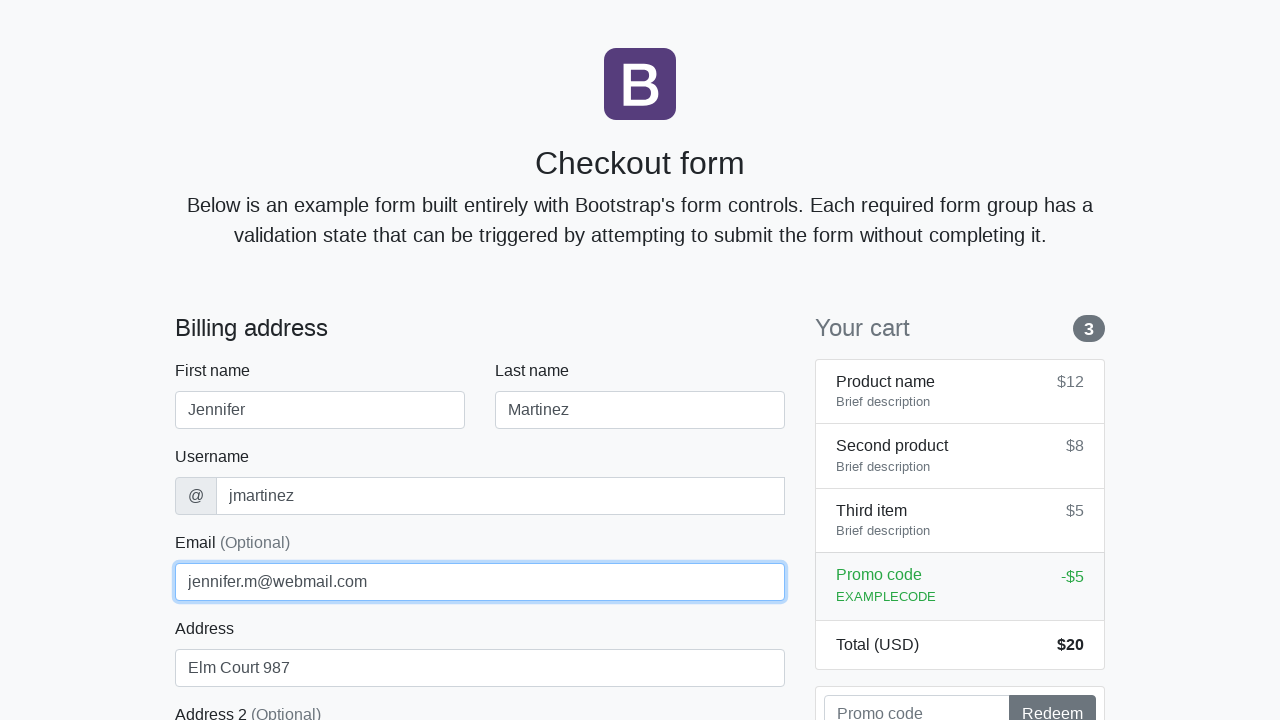

Filled zip code field with '94016' on #zip
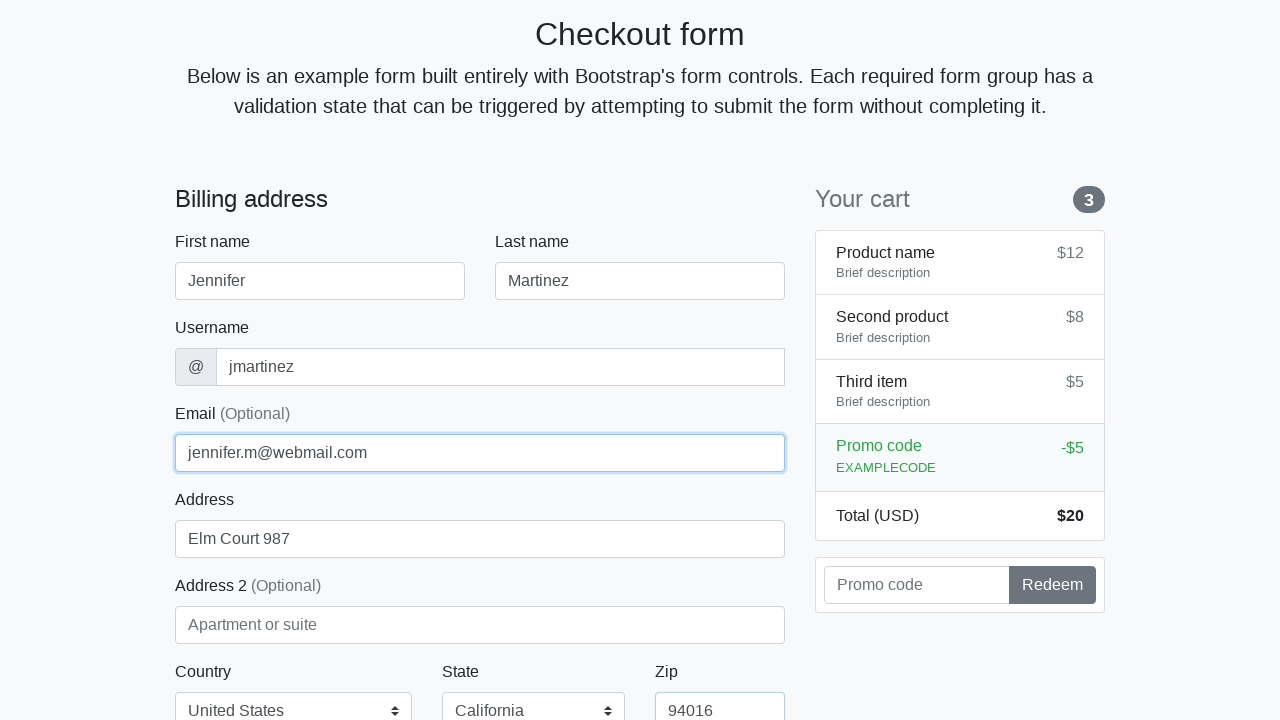

Filled credit card name field with 'Jennifer Martinez' on #cc-name
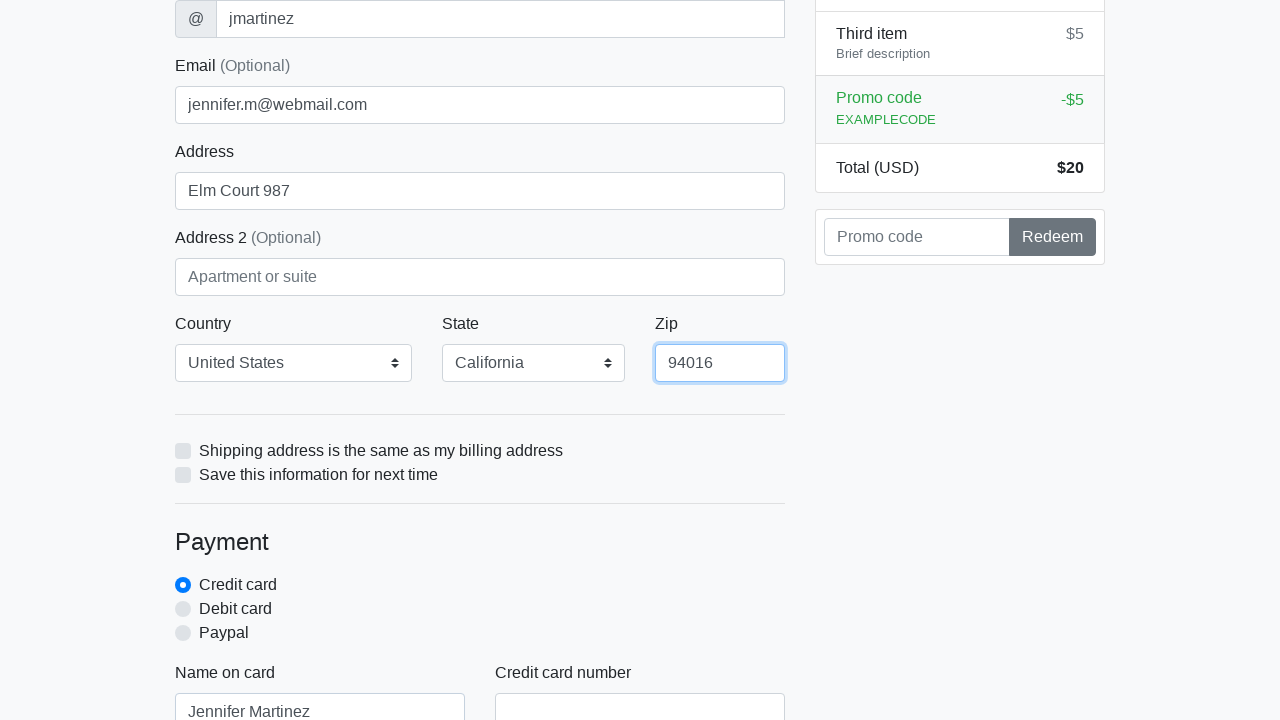

Filled credit card number field with '5163613610089880' on #cc-number
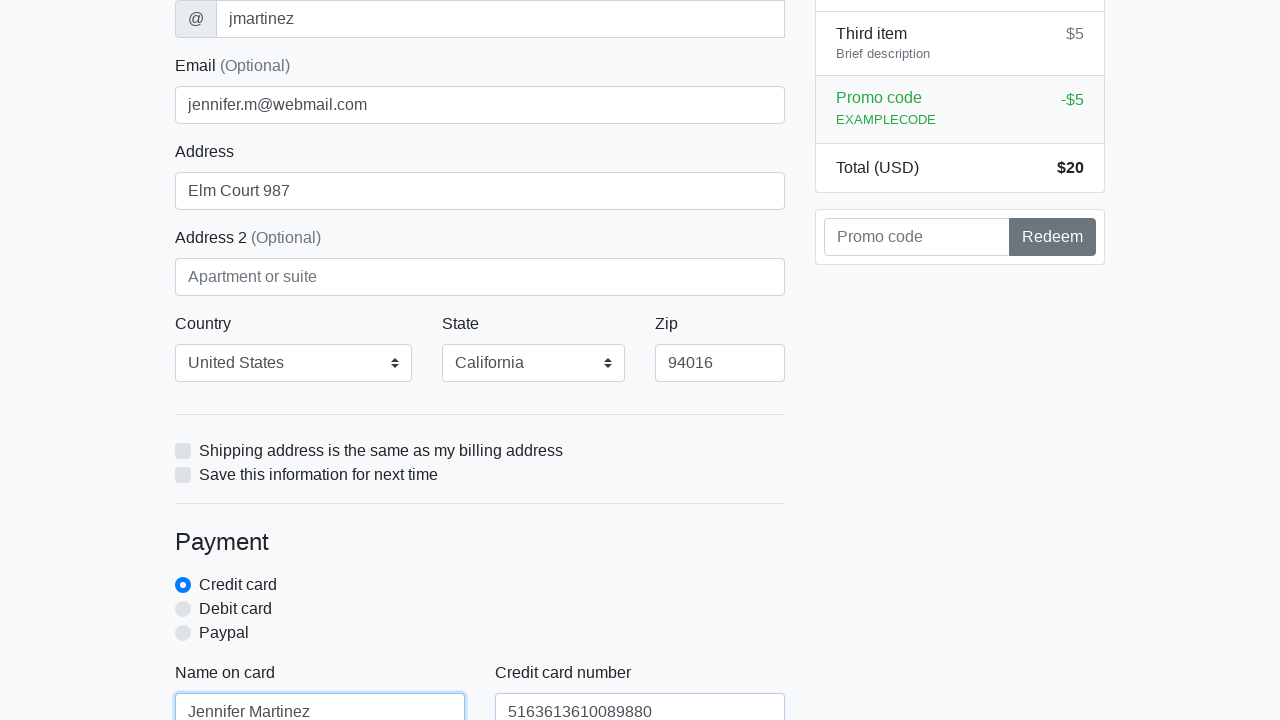

Filled credit card expiration date with '09/25' on #cc-expiration
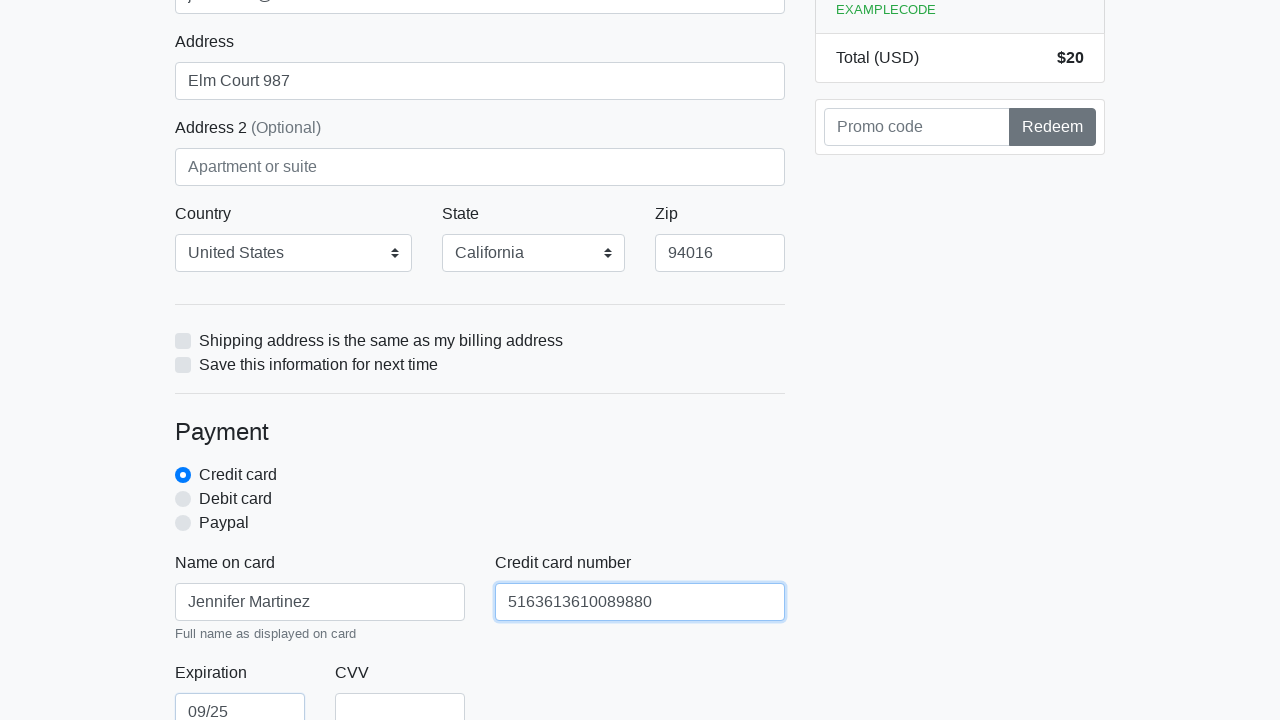

Filled credit card CVV with '987' on #cc-cvv
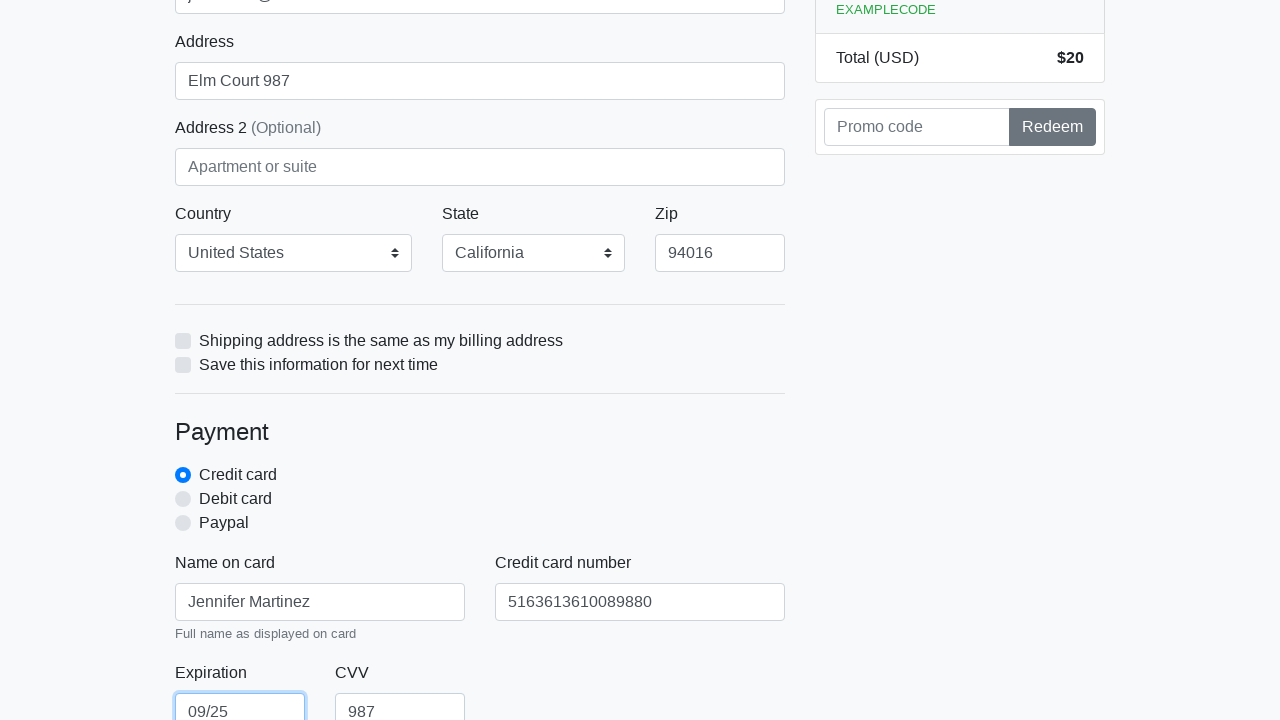

Clicked proceed button to submit payment details at (480, 500) on xpath=/html/body/div/div[2]/div[2]/form/button
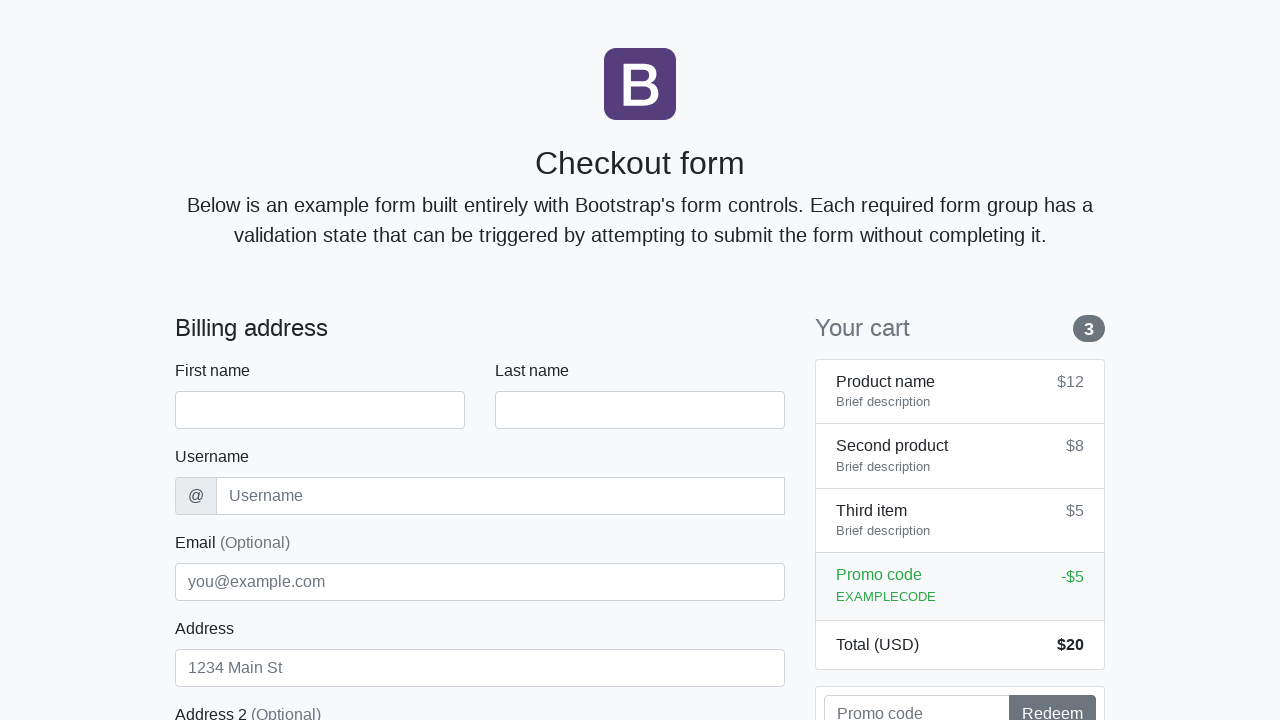

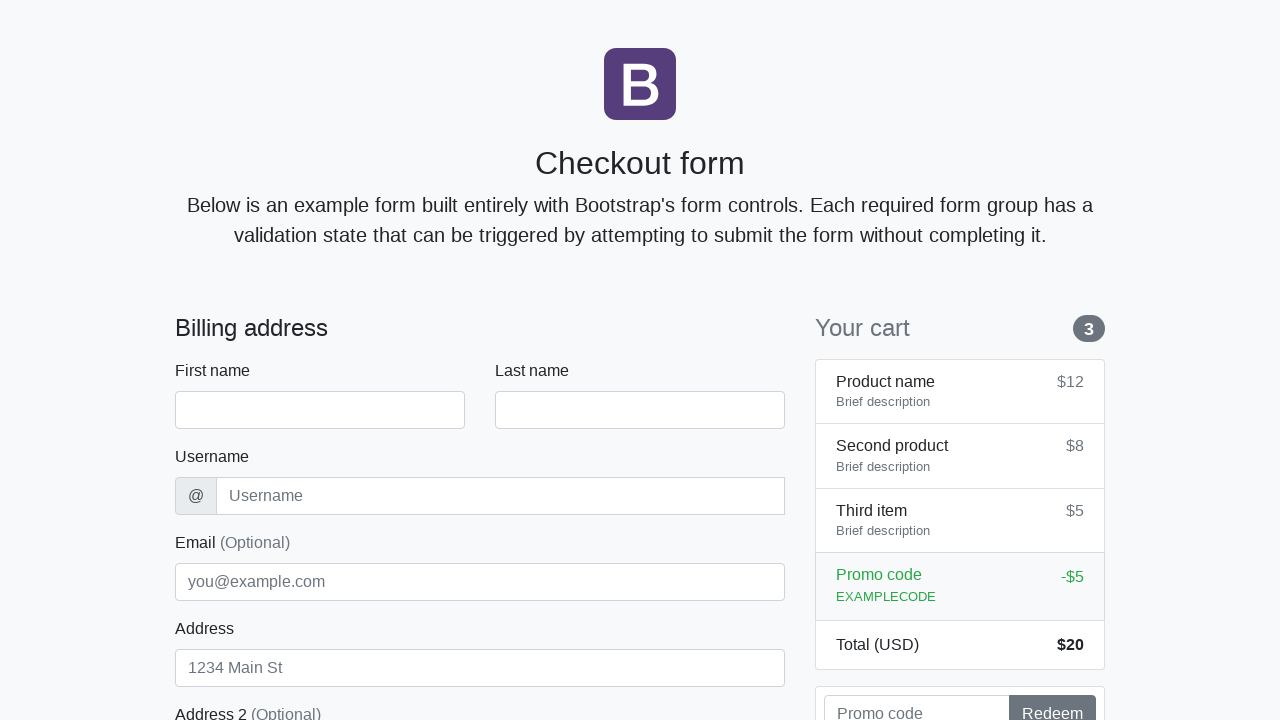